Tests dynamic button text update by entering text in an input field and clicking a button to update its label

Starting URL: http://uitestingplayground.com/textinput

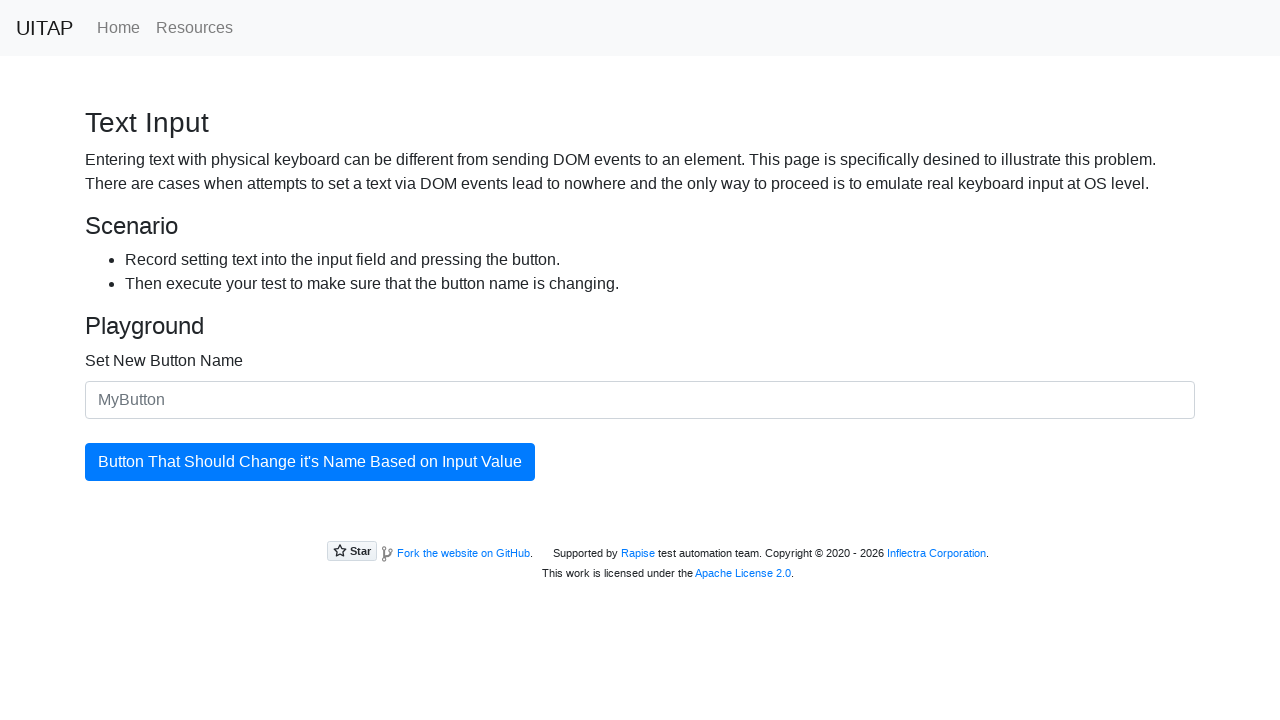

Entered 'SkyPro' in the input field on #newButtonName
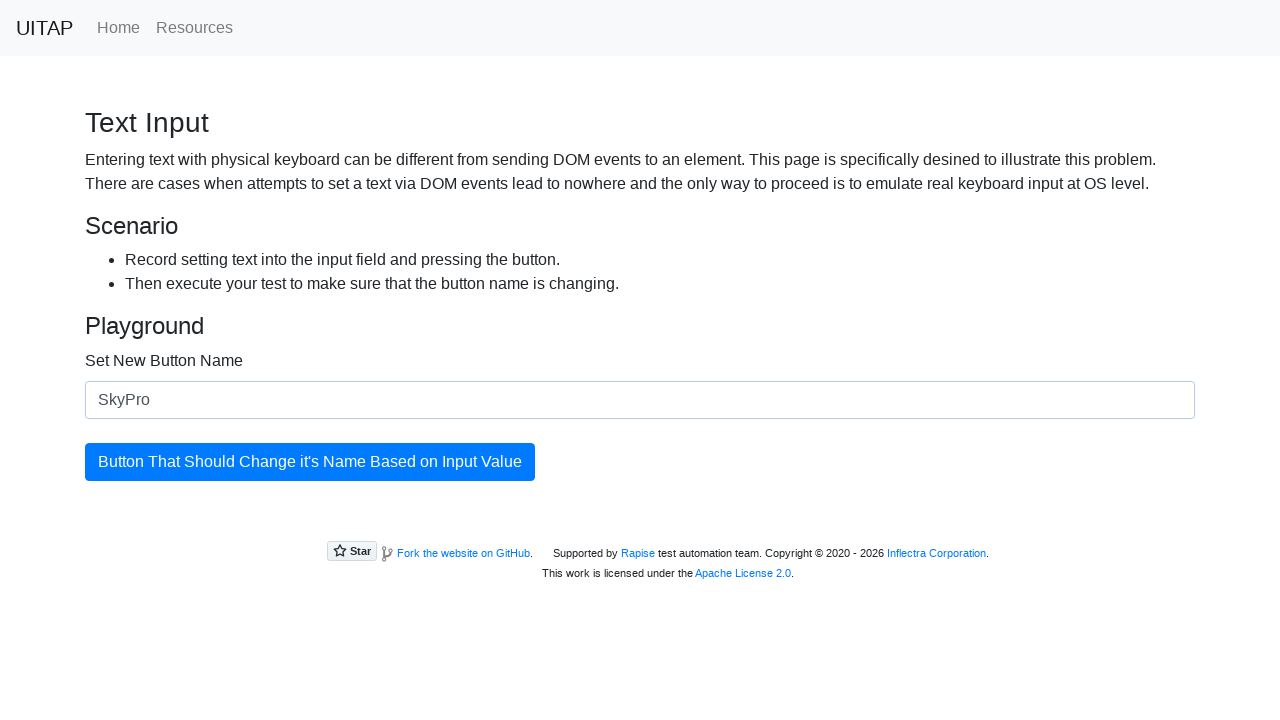

Clicked the button to update its text at (310, 462) on #updatingButton
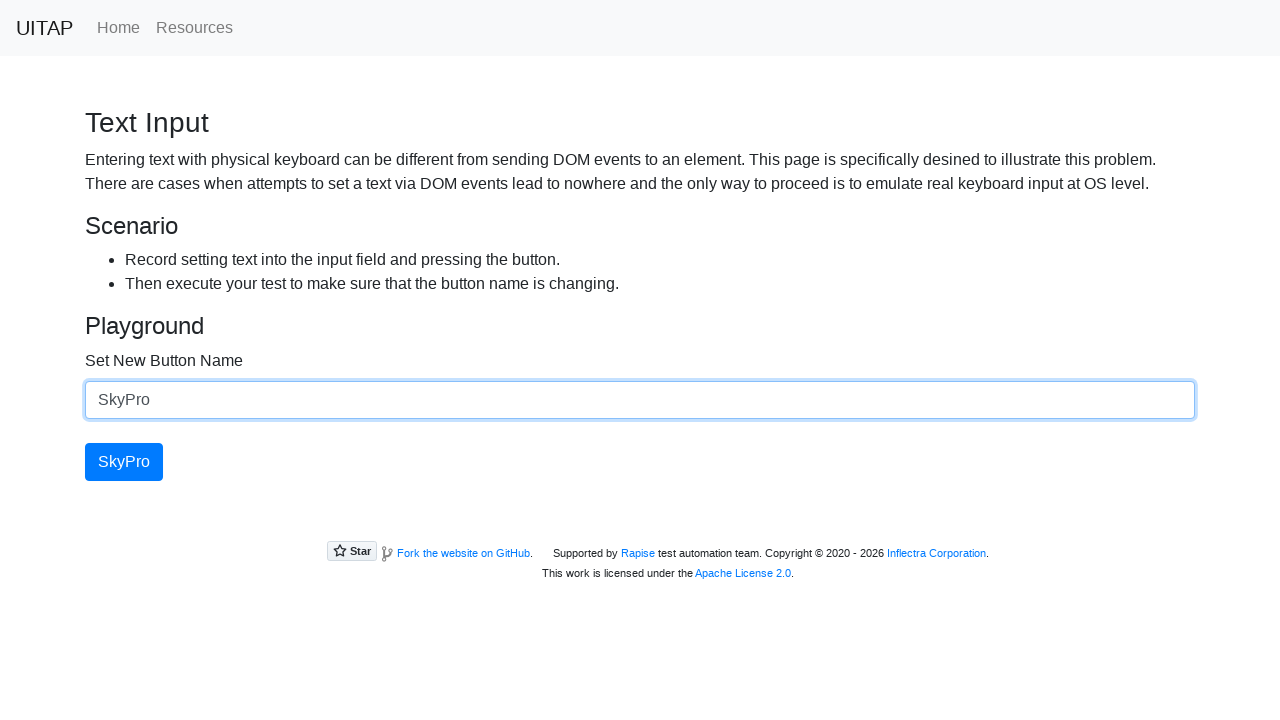

Retrieved updated button text: 'SkyPro'
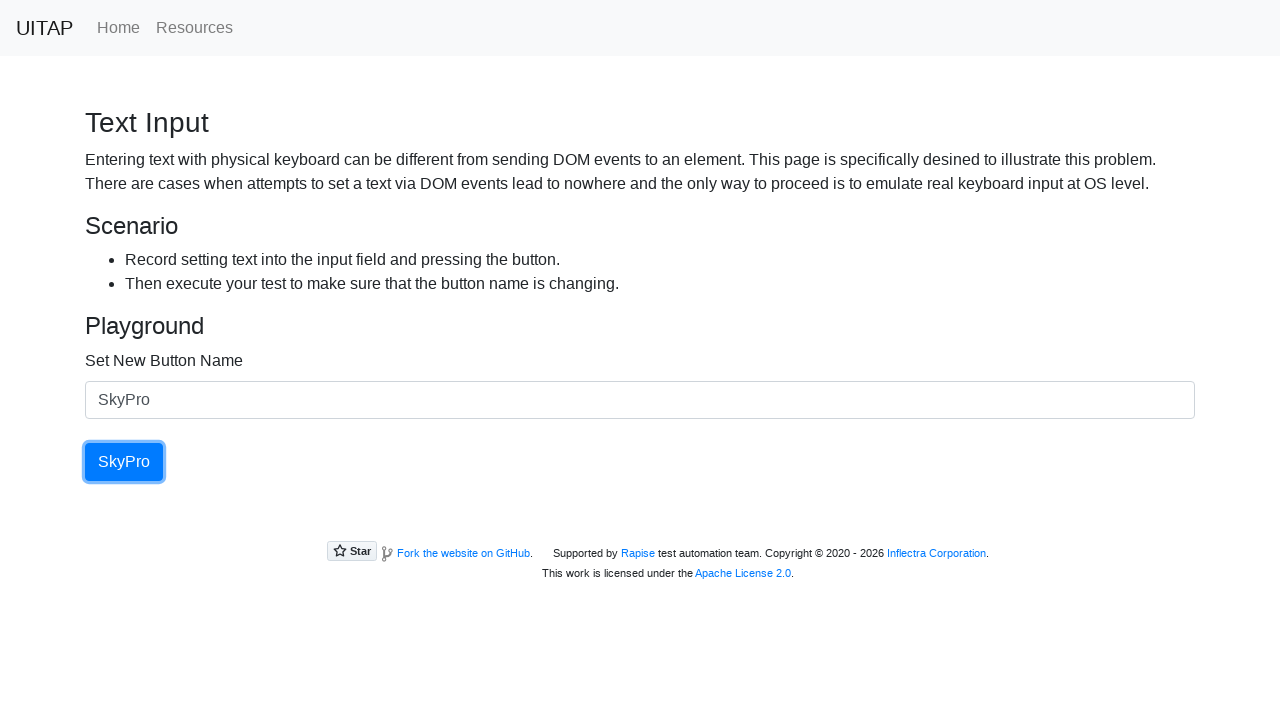

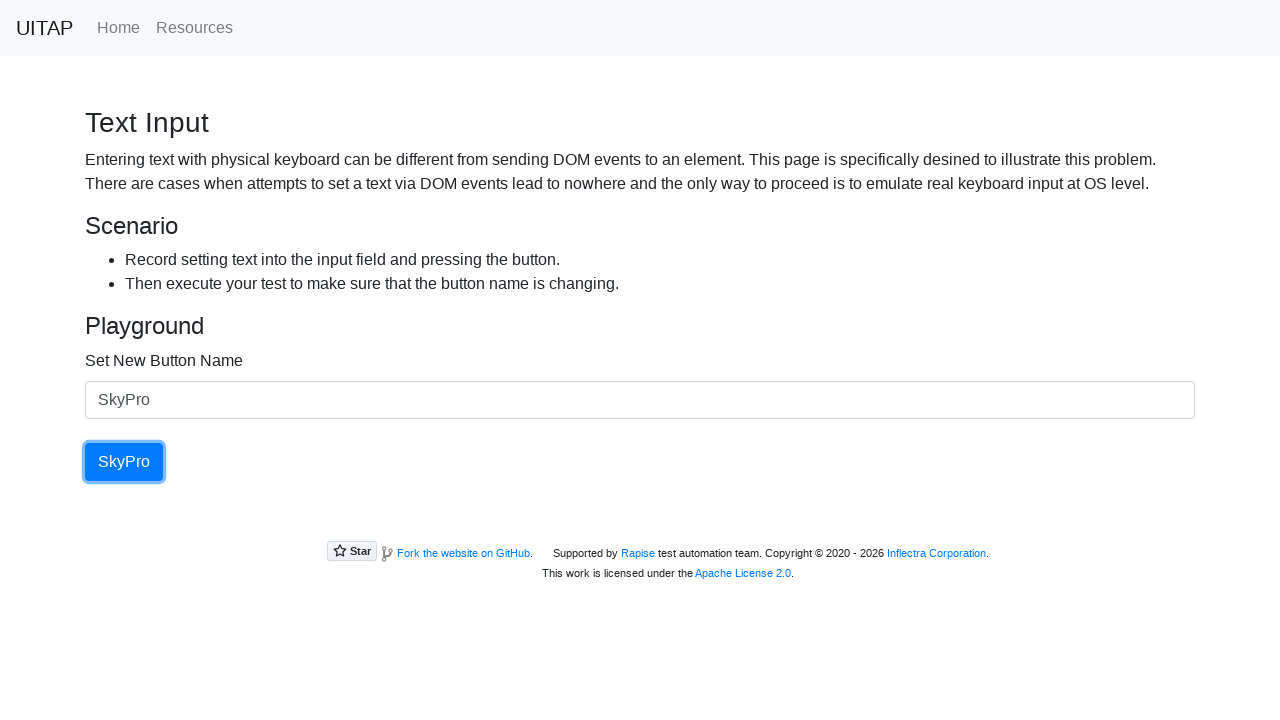